Navigates to GitHub's YouTube channel videos page and waits for the page to fully load.

Starting URL: https://www.youtube.com/c/GitHub/videos

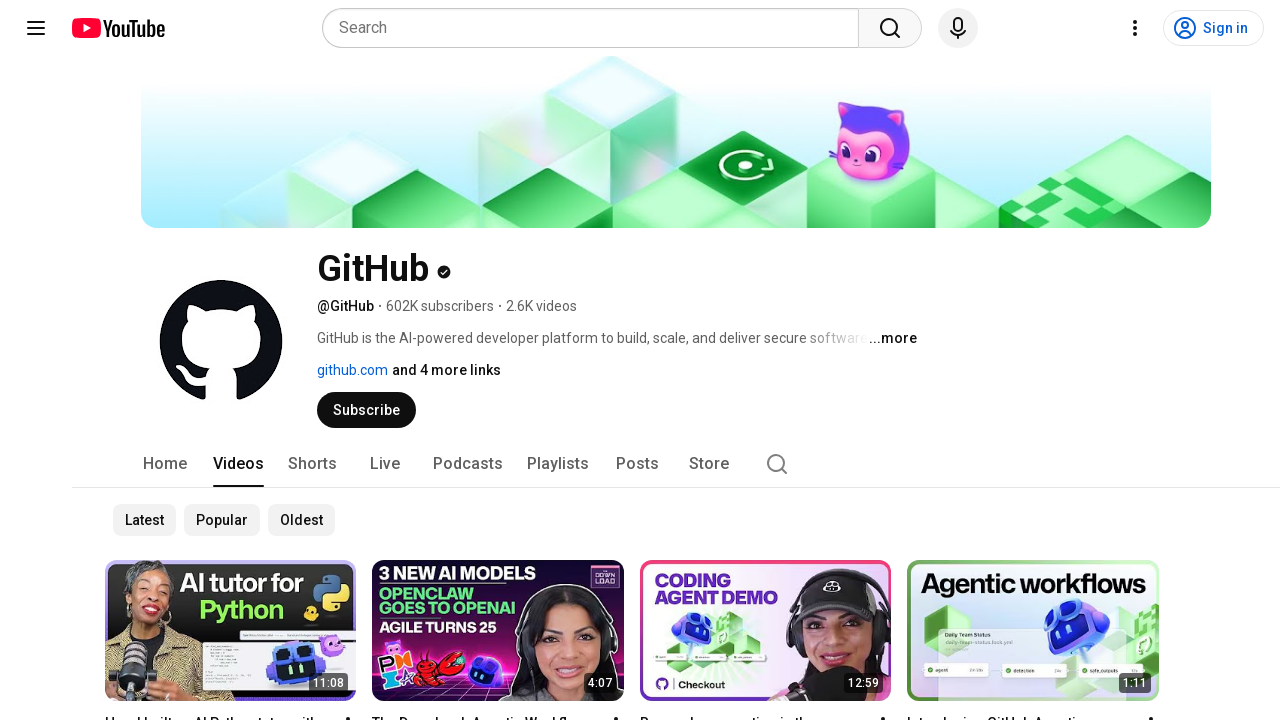

Navigated to GitHub's YouTube channel videos page
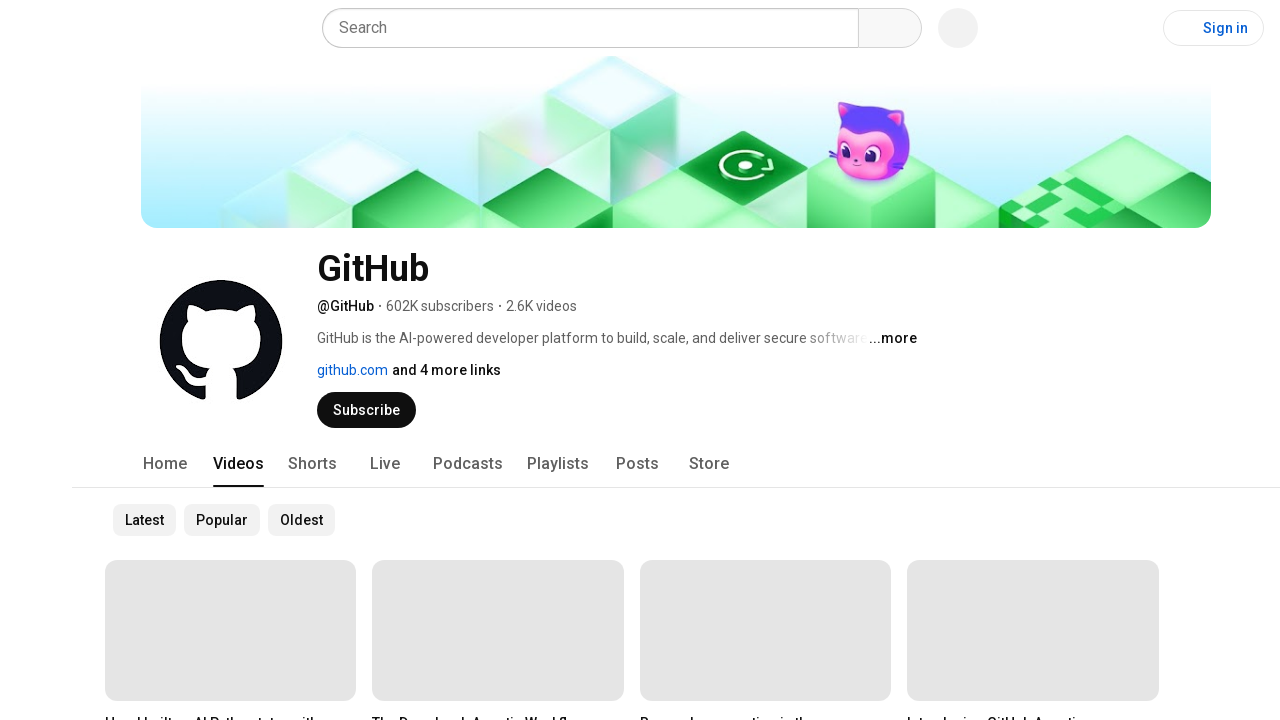

Page fully loaded
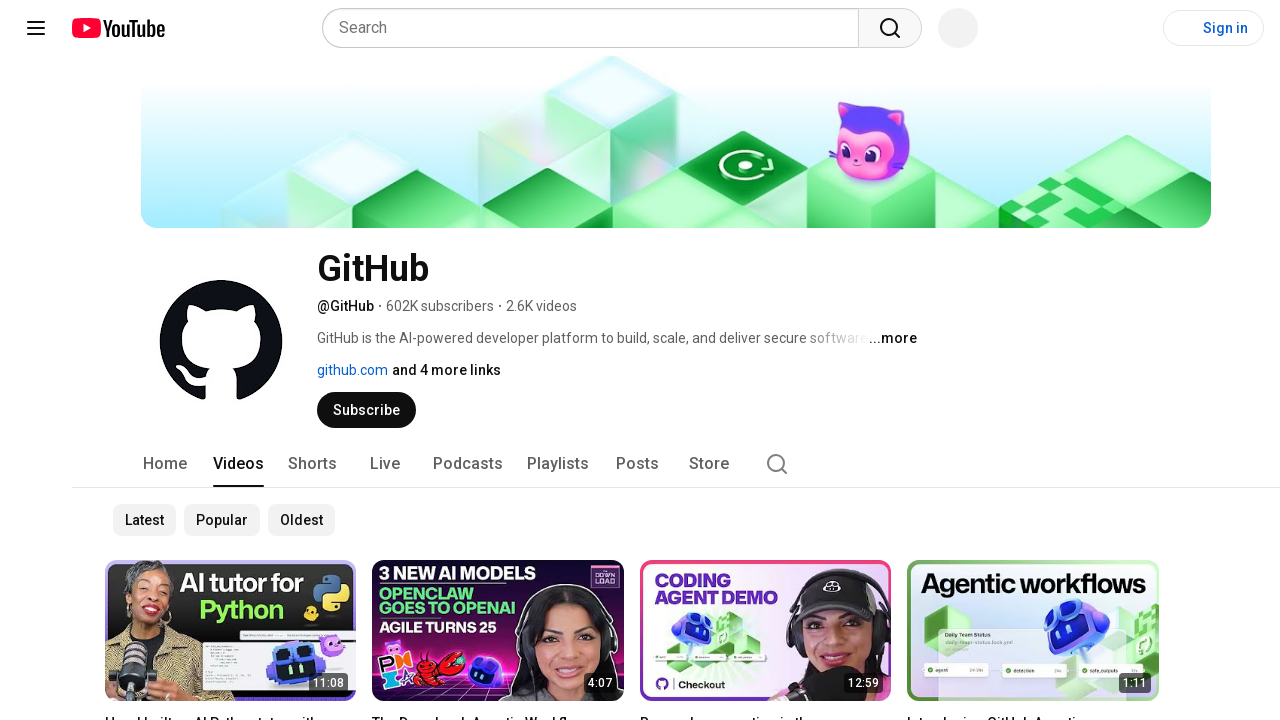

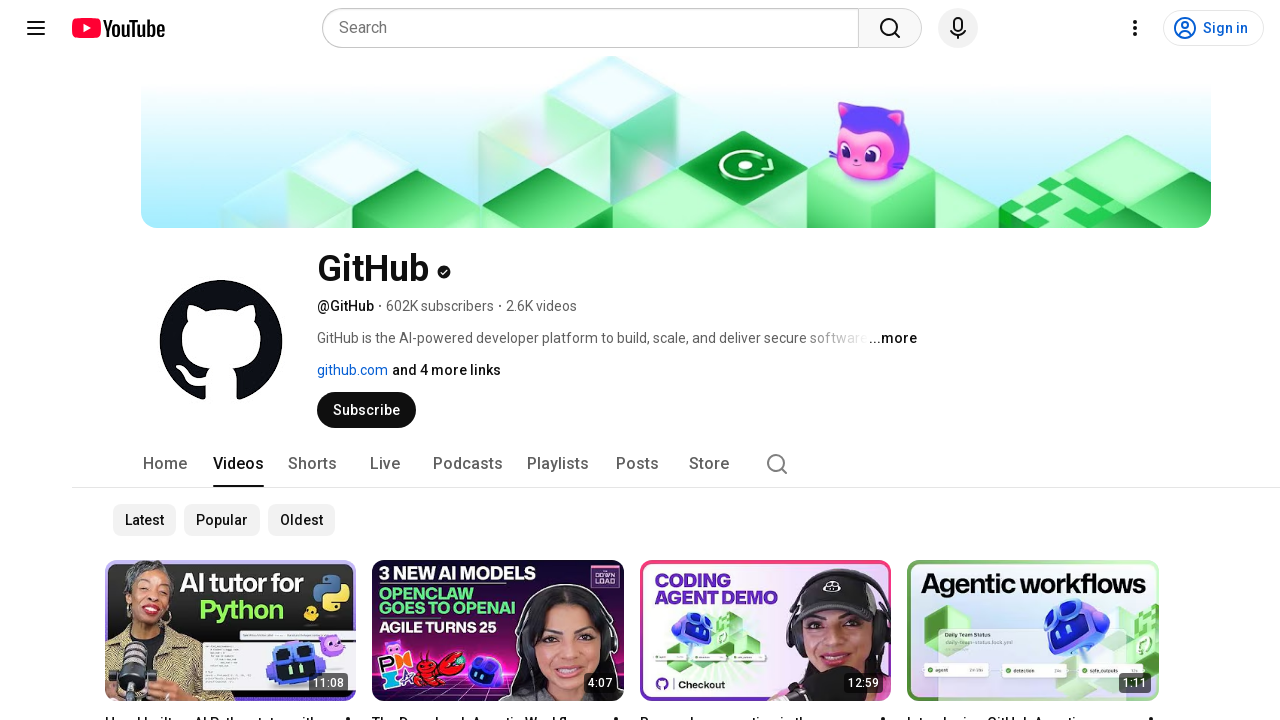